Tests dynamic control visibility by clicking a toggle button to hide a checkbox element and verifying its visibility state changes

Starting URL: https://v1.training-support.net/selenium/dynamic-controls

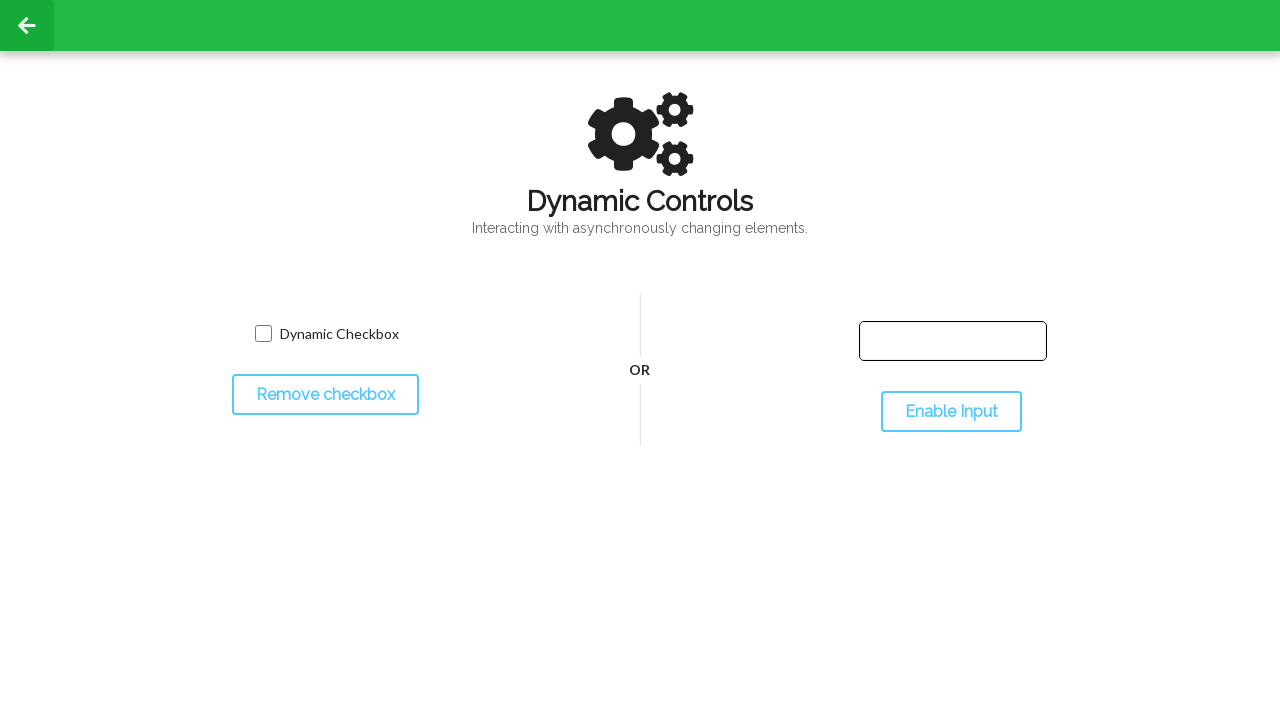

Located the dynamic checkbox element
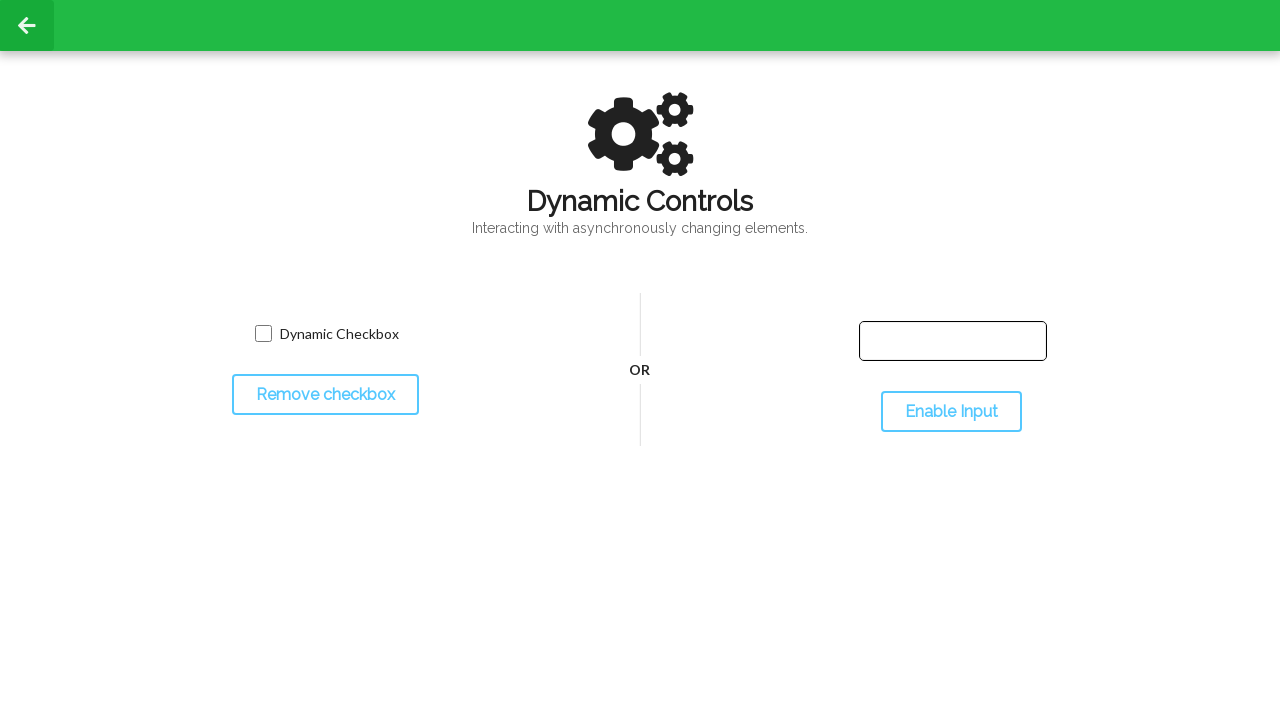

Verified initial checkbox visibility state
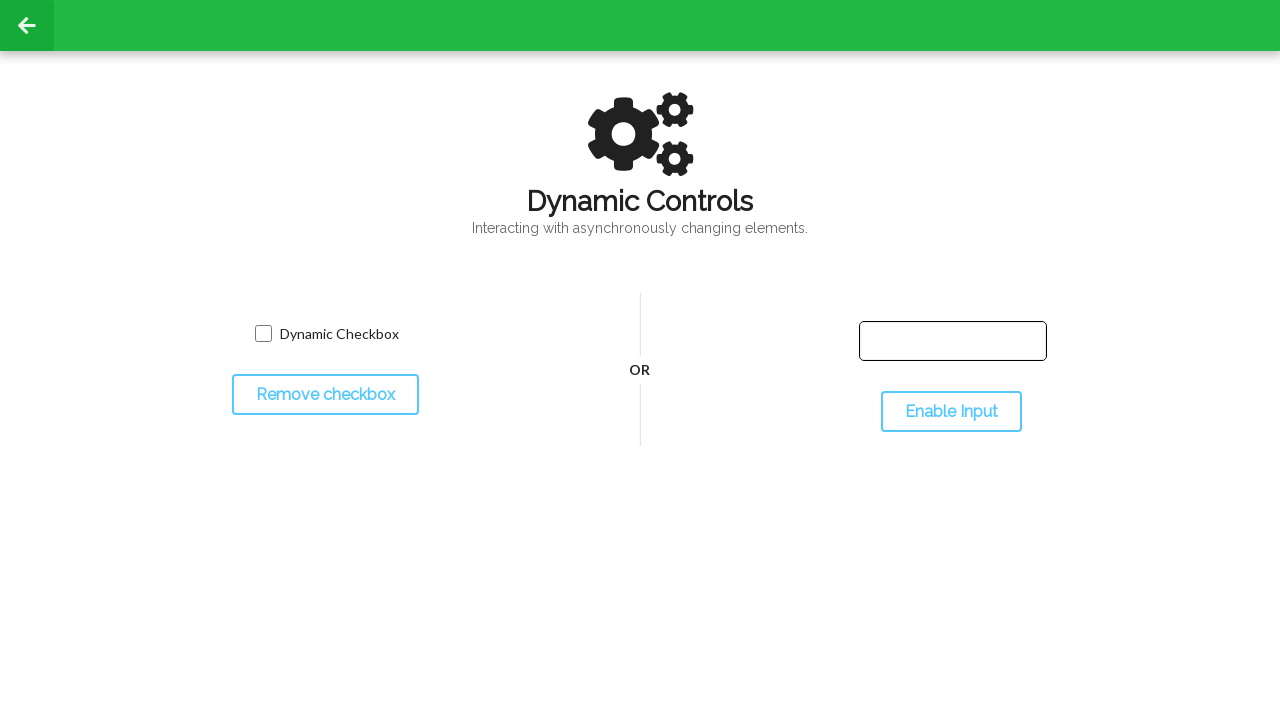

Clicked toggle button to hide checkbox at (325, 395) on #toggleCheckbox
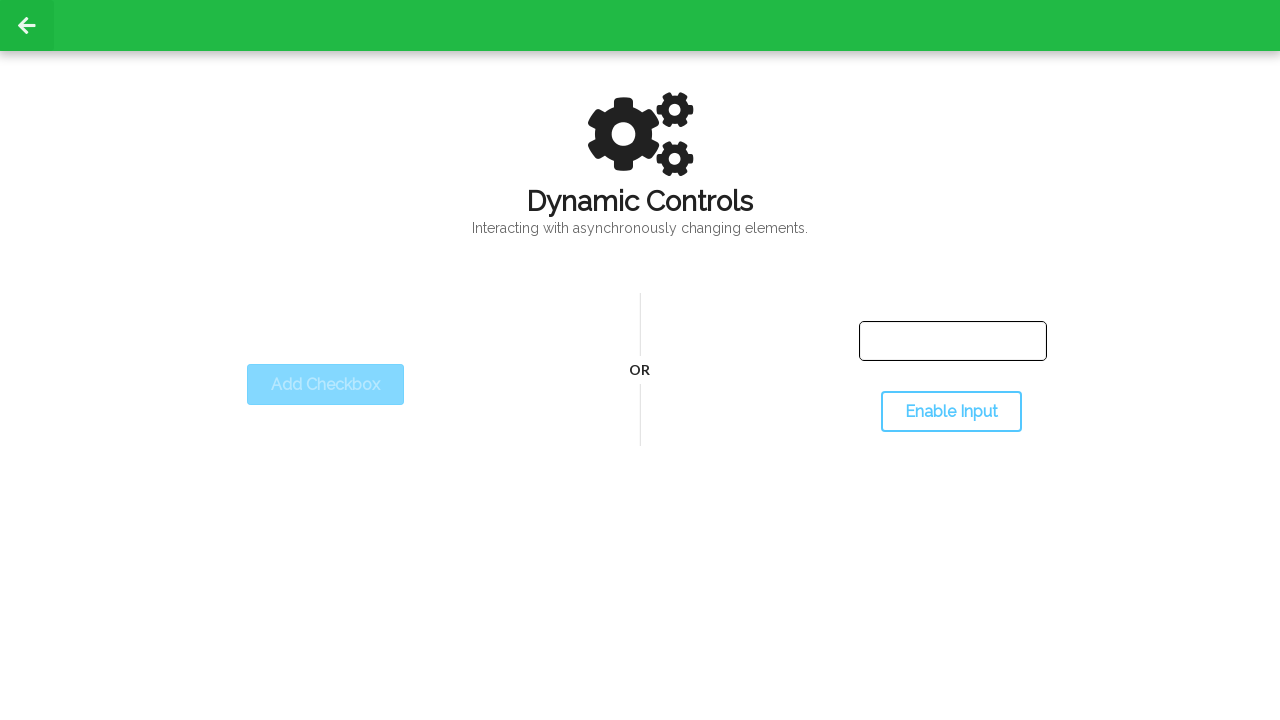

Waited for checkbox to become hidden
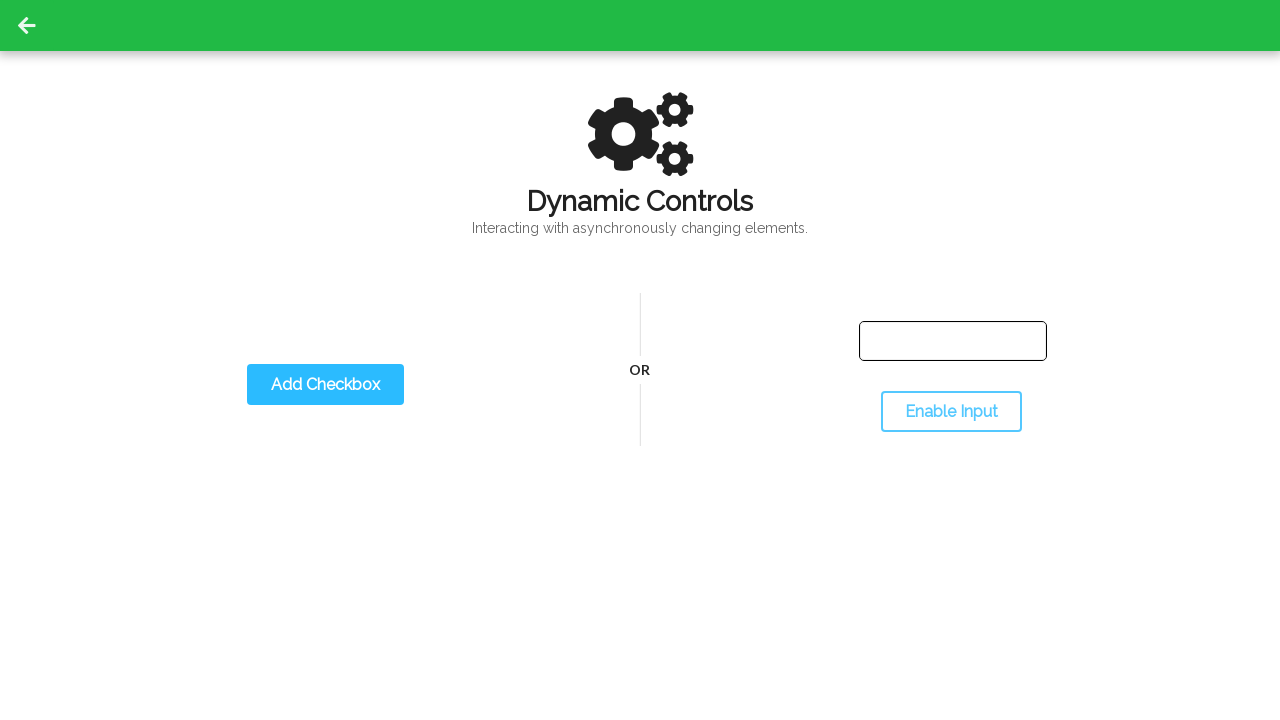

Verified checkbox is now hidden after toggle
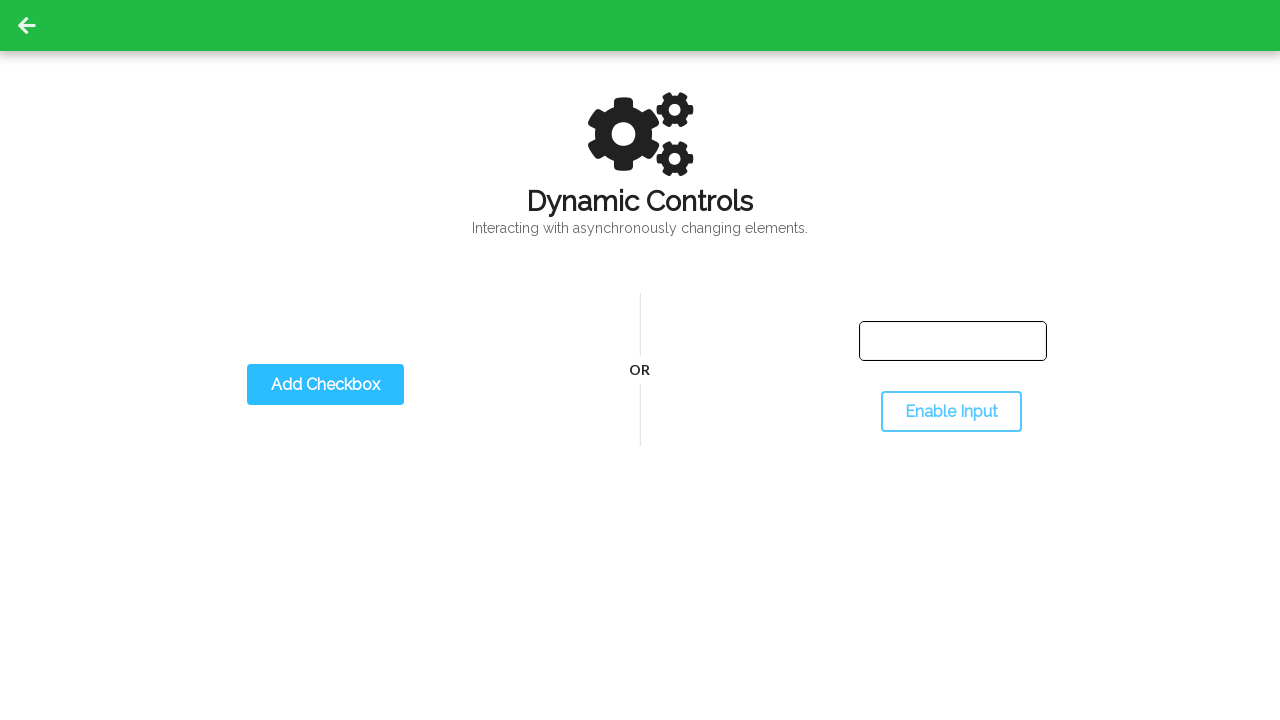

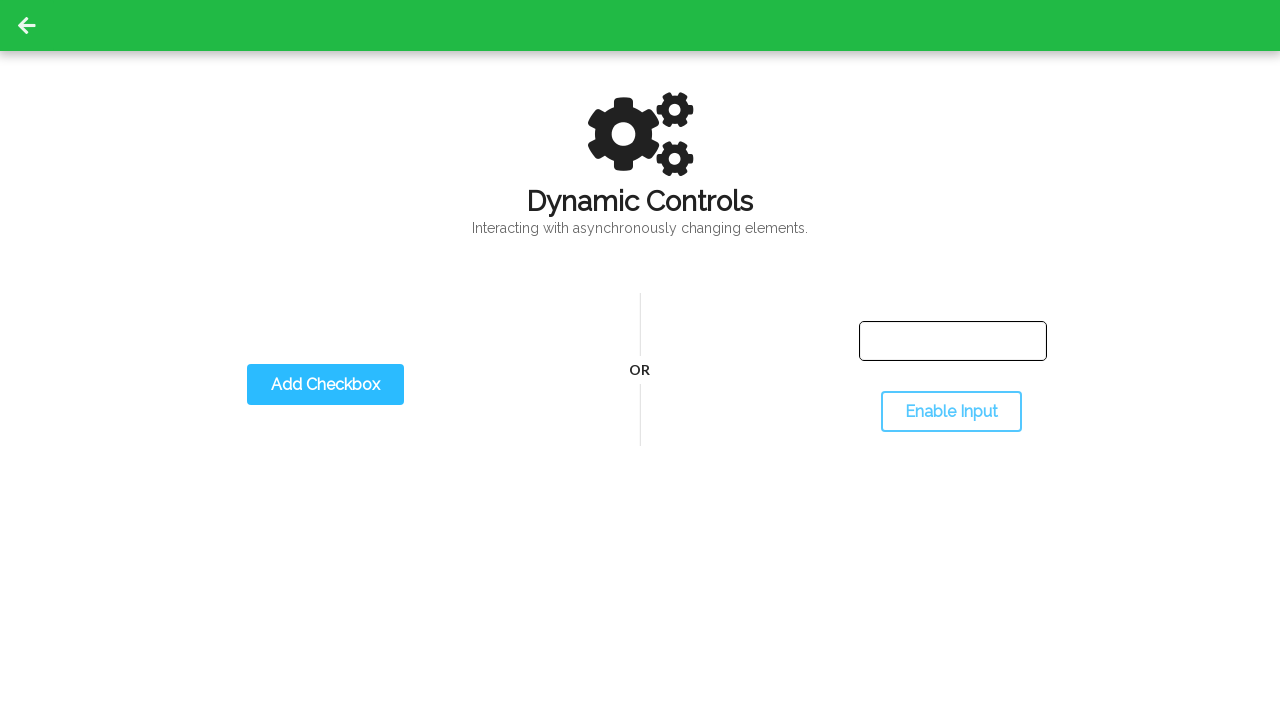